Tests injecting jQuery Growl notification library into a page and displaying a notification message using JavaScript execution.

Starting URL: http://the-internet.herokuapp.com

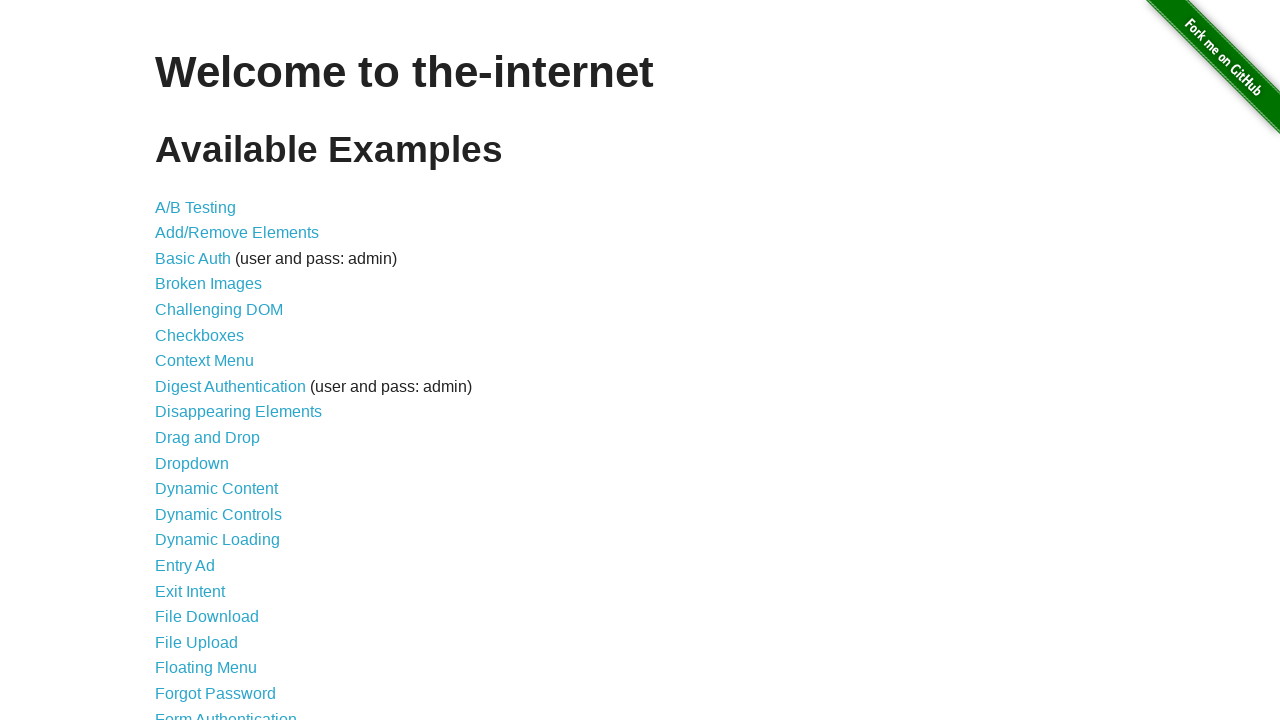

Injected jQuery library into page if not already present
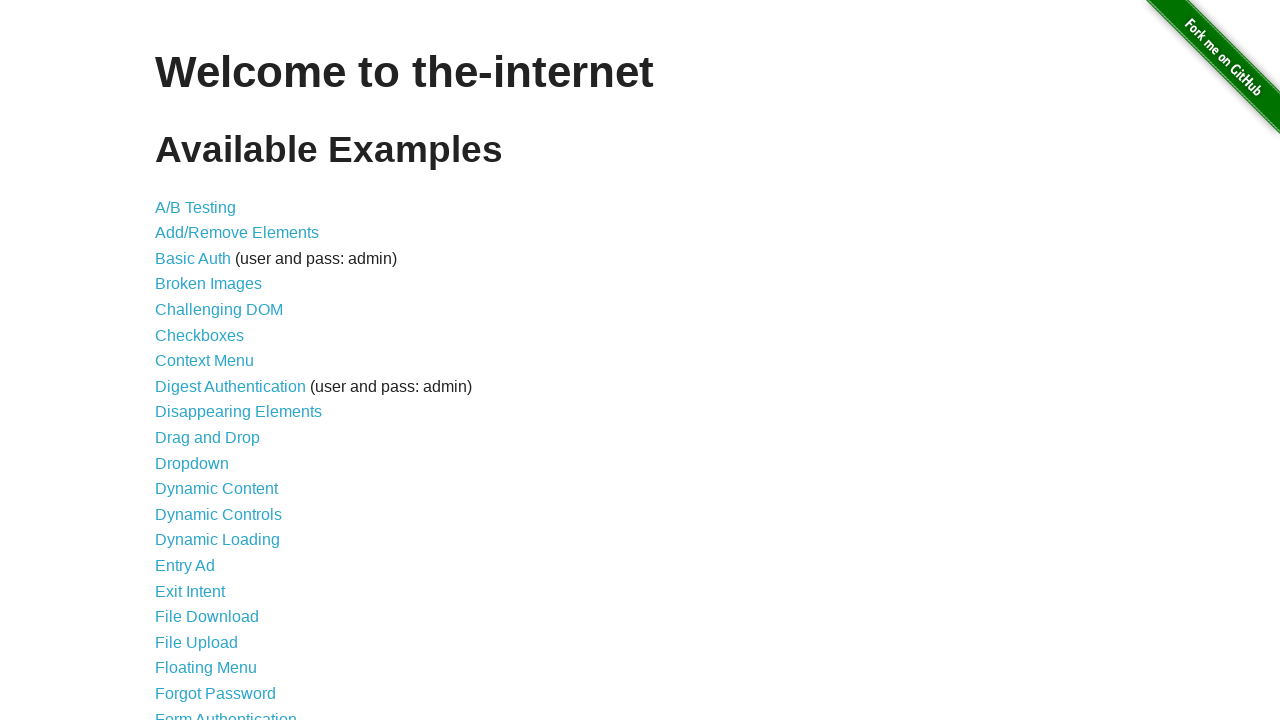

jQuery library loaded successfully
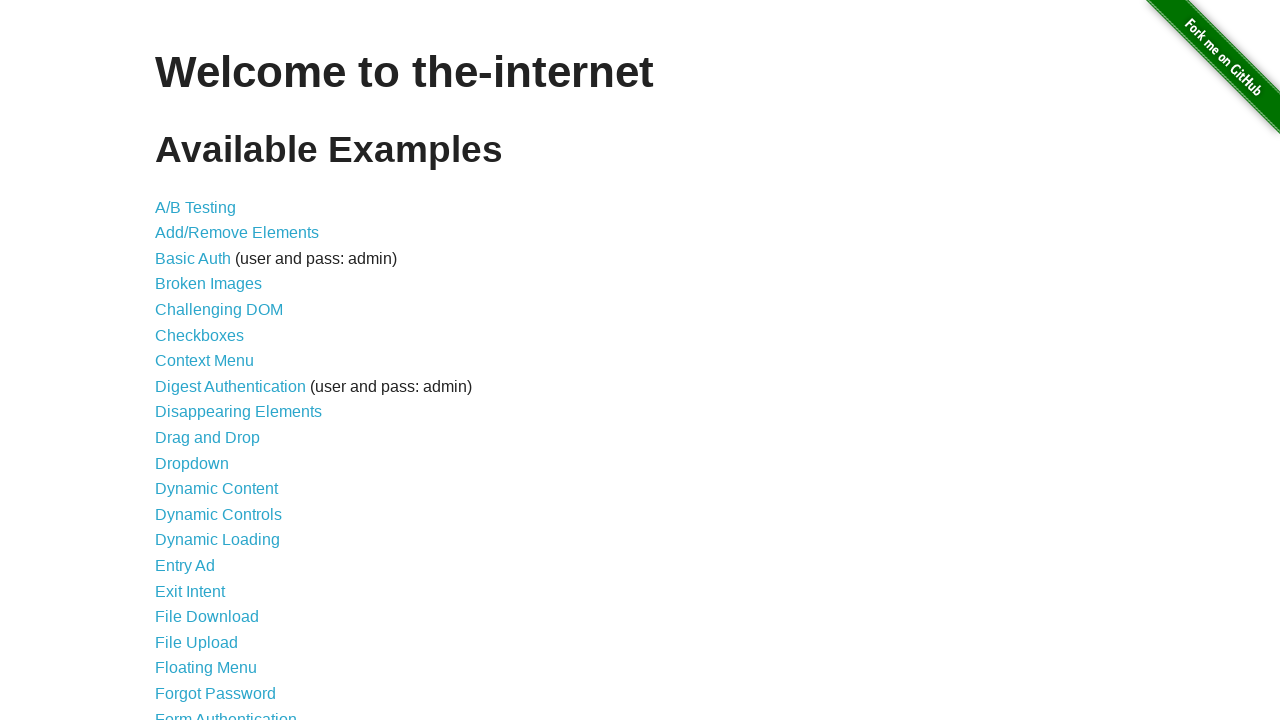

Injected jquery-growl library into page
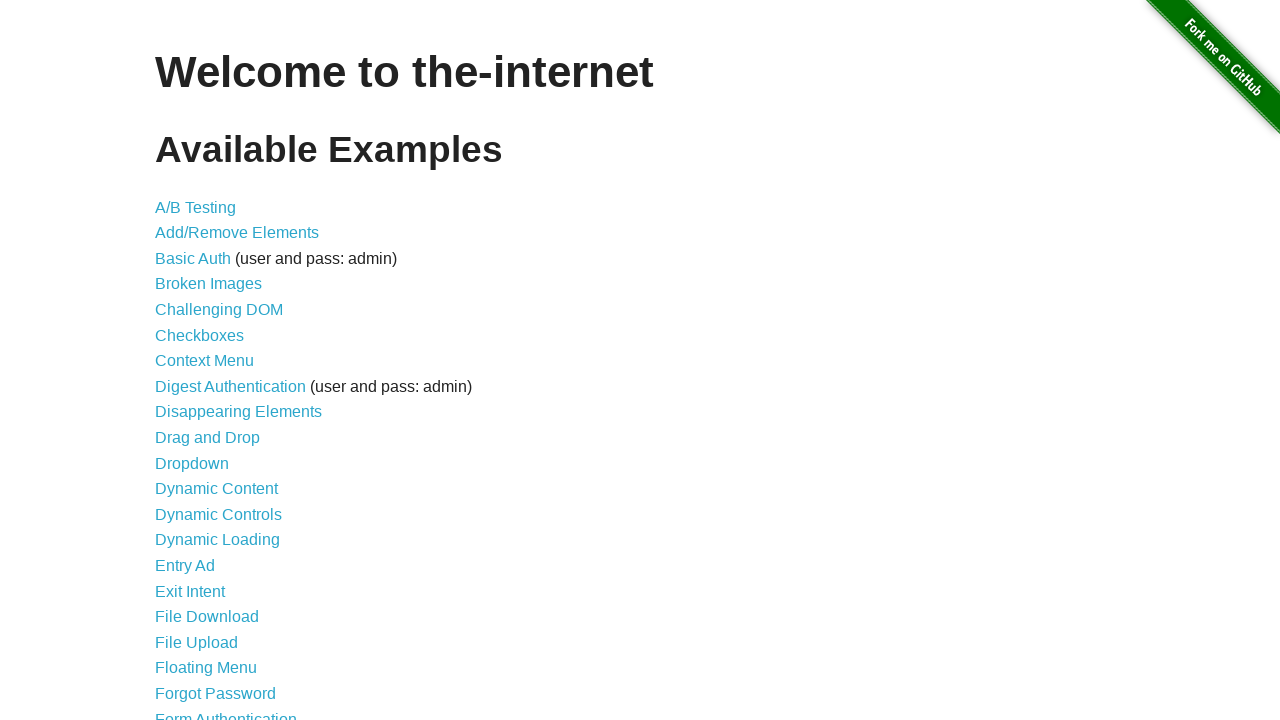

jquery-growl library loaded successfully
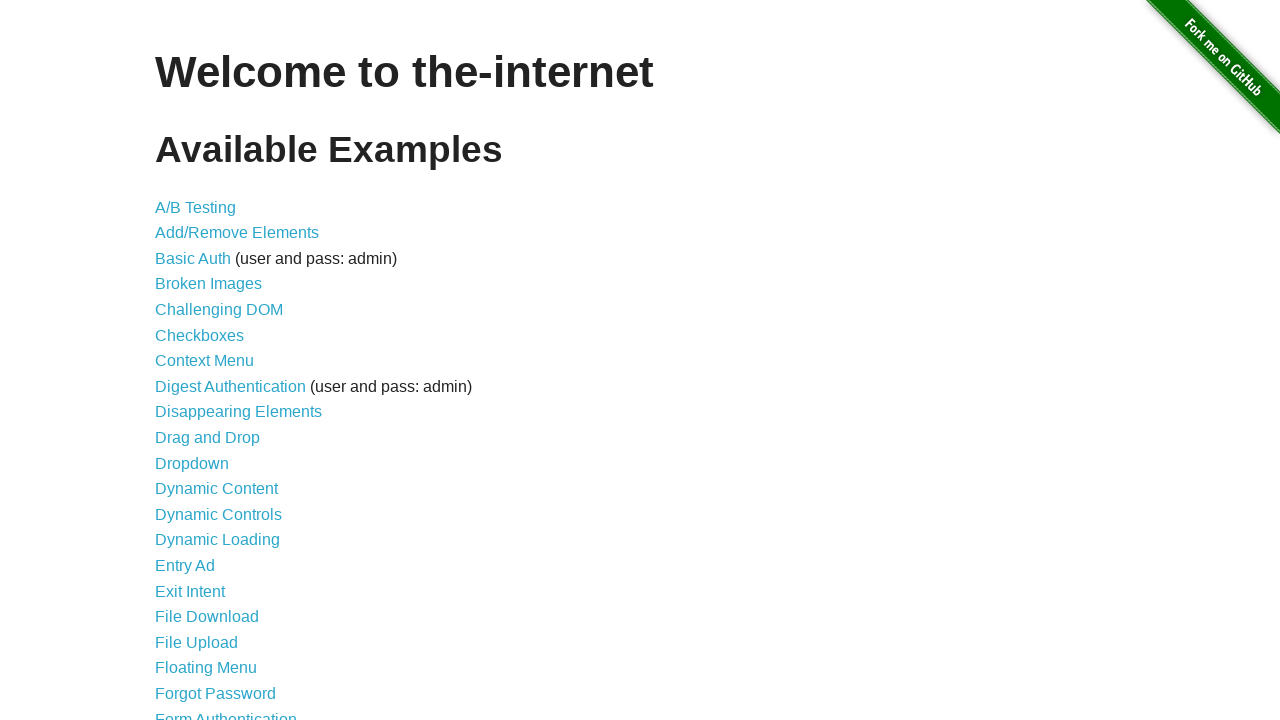

Injected jquery-growl CSS stylesheet into page
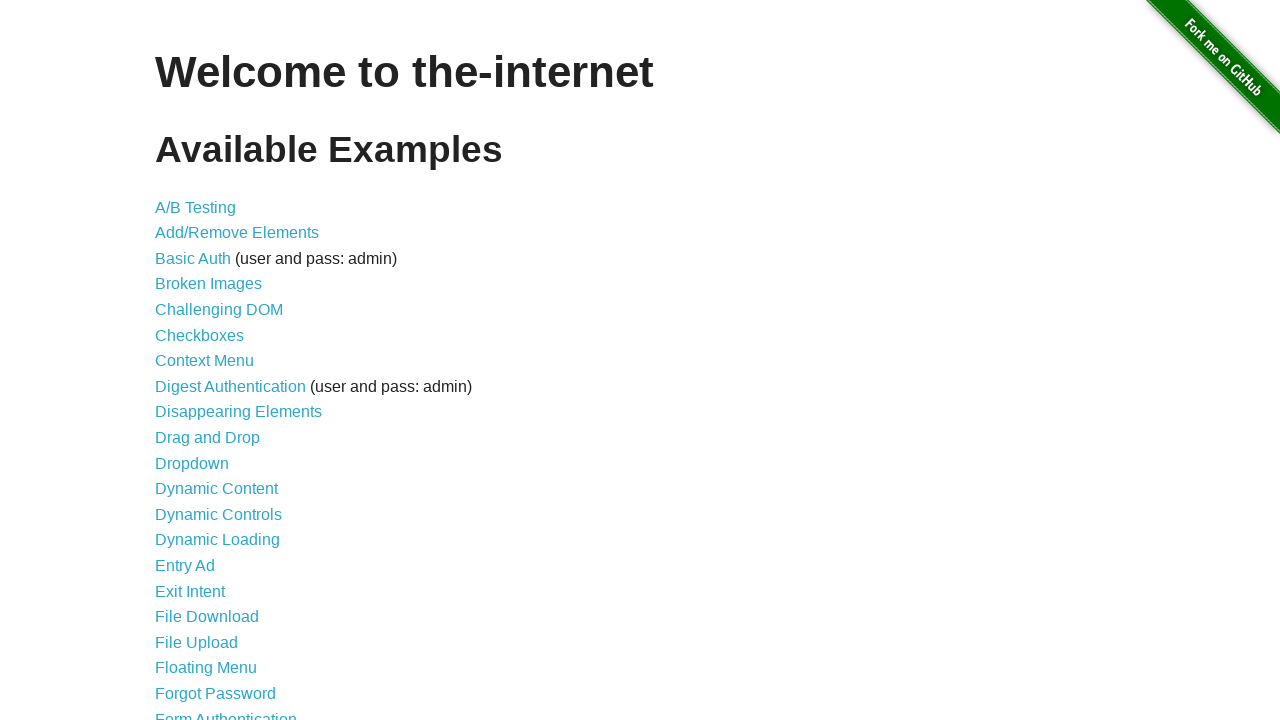

Displayed growl notification with title 'GET' and message '/'
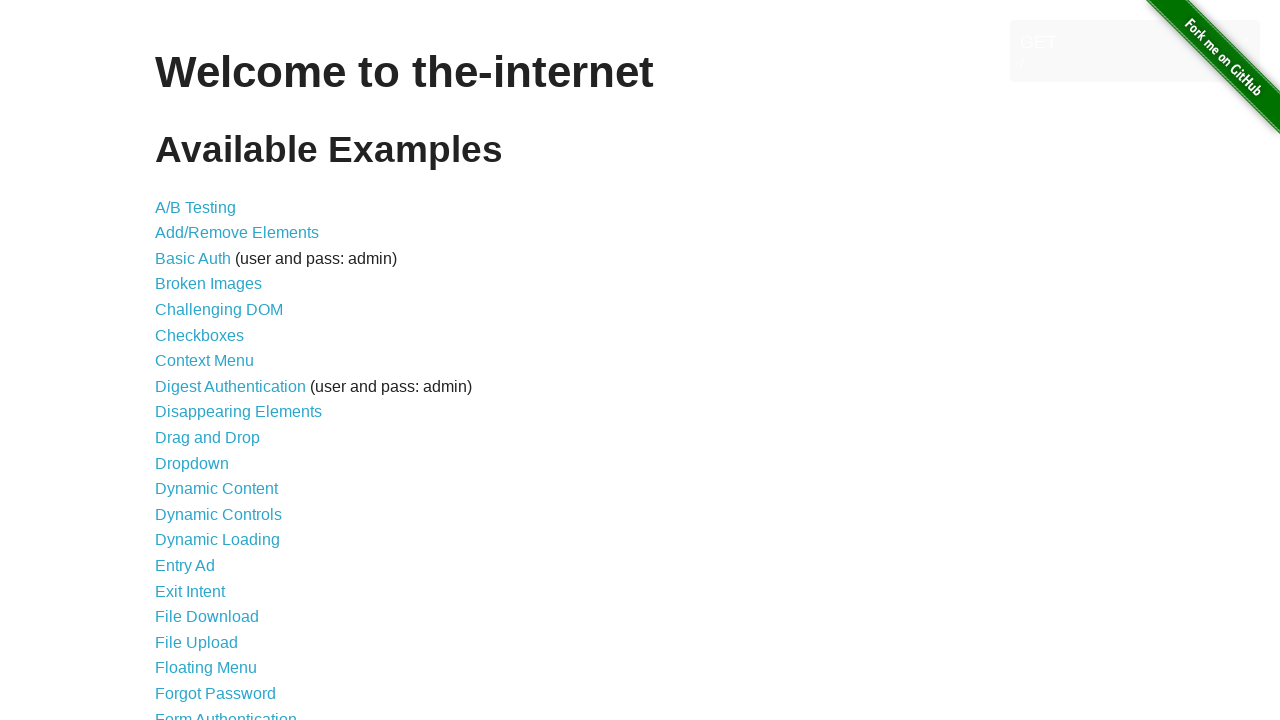

Waited 2 seconds to view the notification
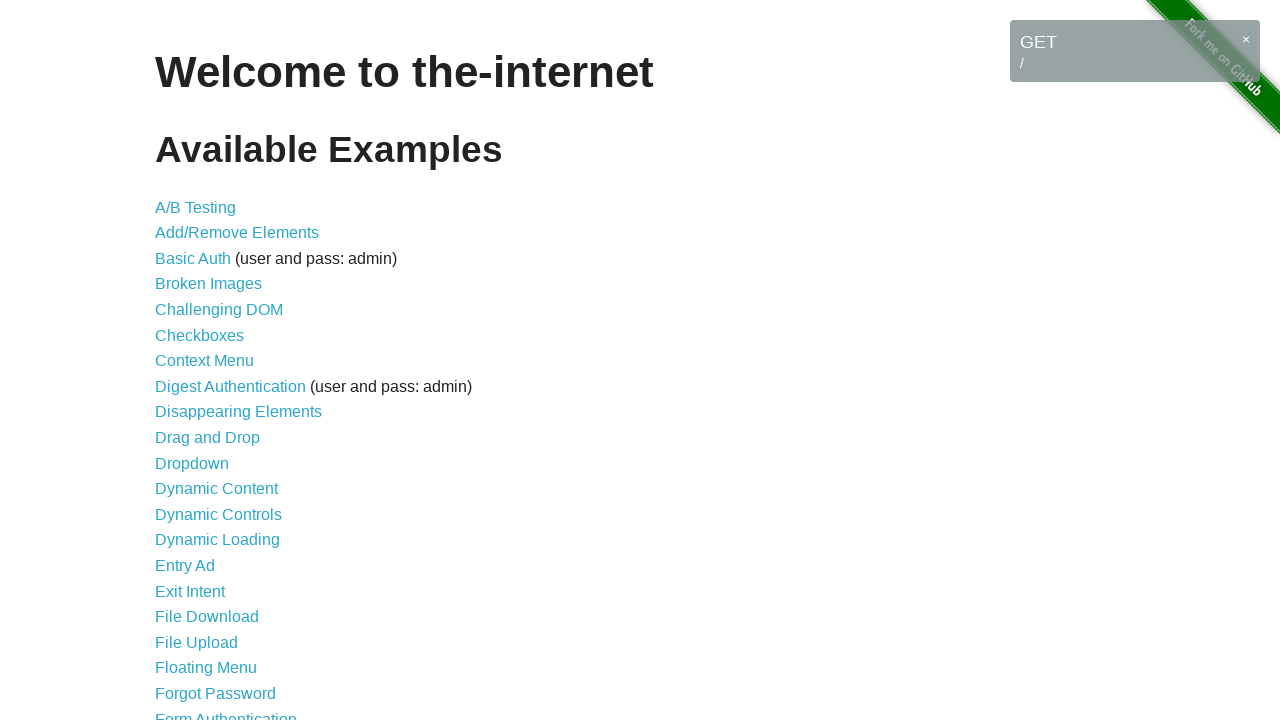

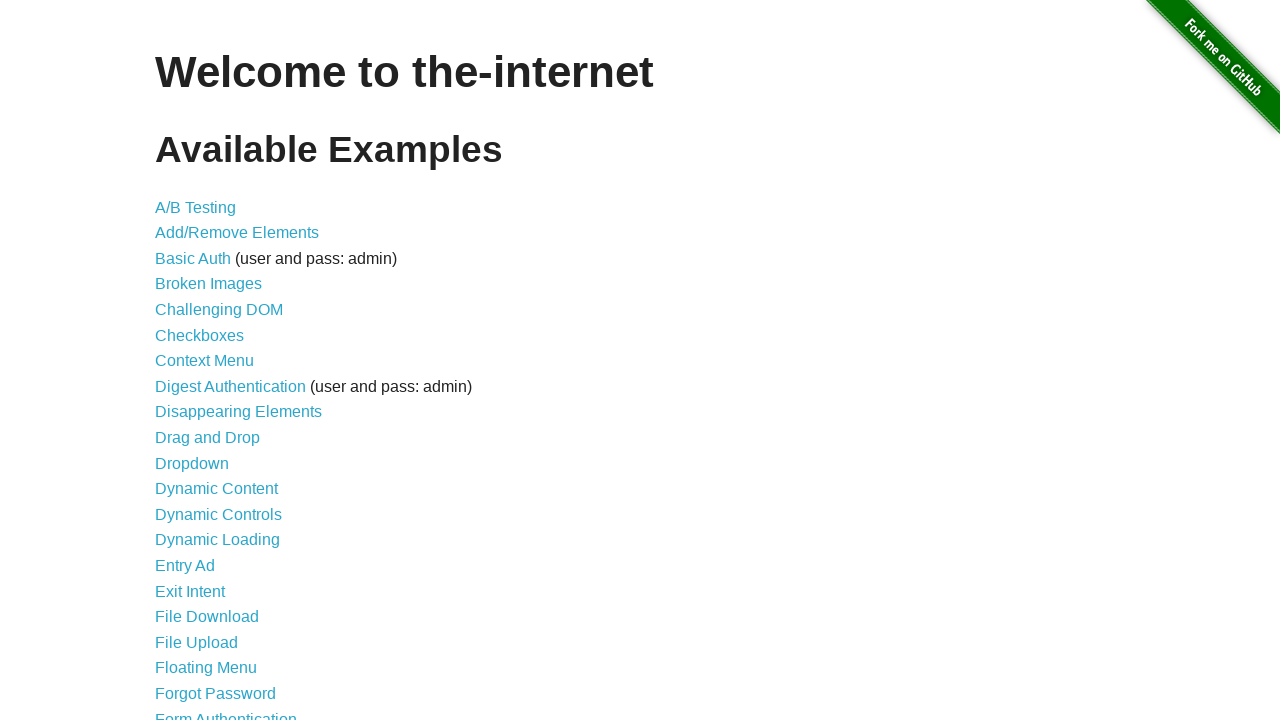